Navigates to the Labirint bookstore homepage and clicks on the "Office" (stationery) menu item, then waits for the office supplies page to load

Starting URL: https://www.labirint.ru/

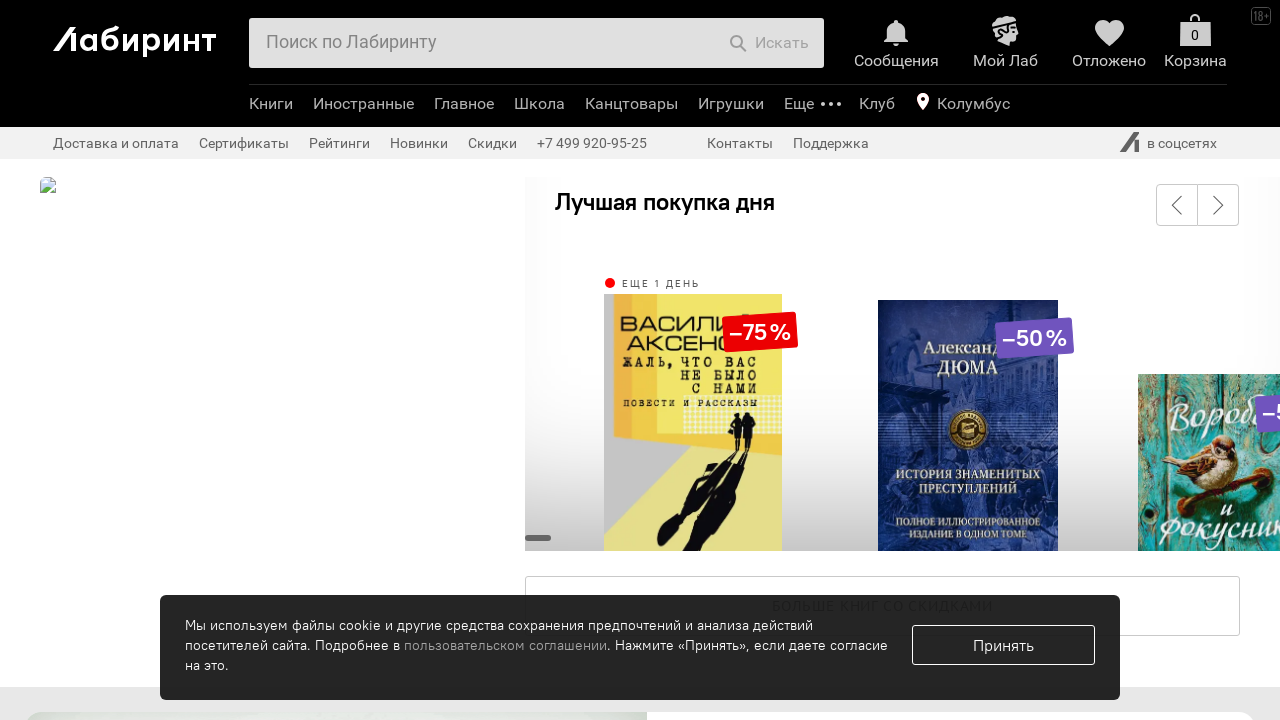

Office menu item became visible
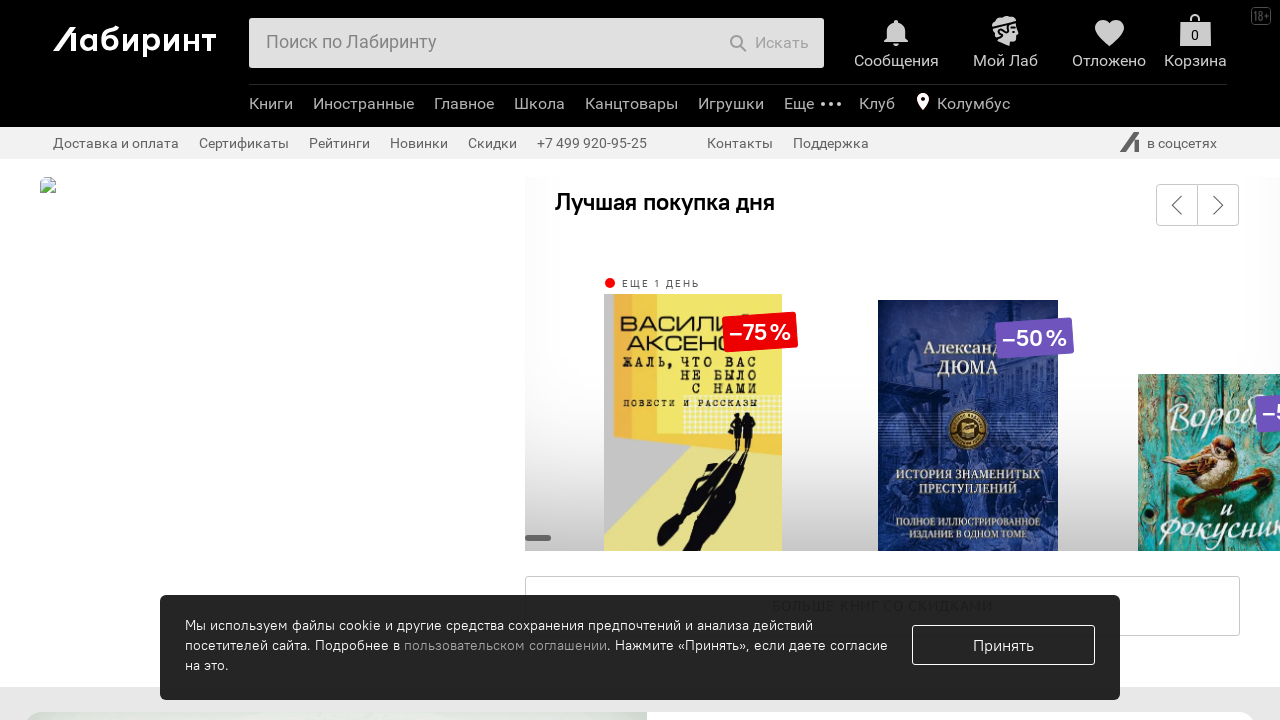

Clicked on the Office (stationery) menu item at (631, 104) on .b-header-b-menu-e-text[href="/office/"]
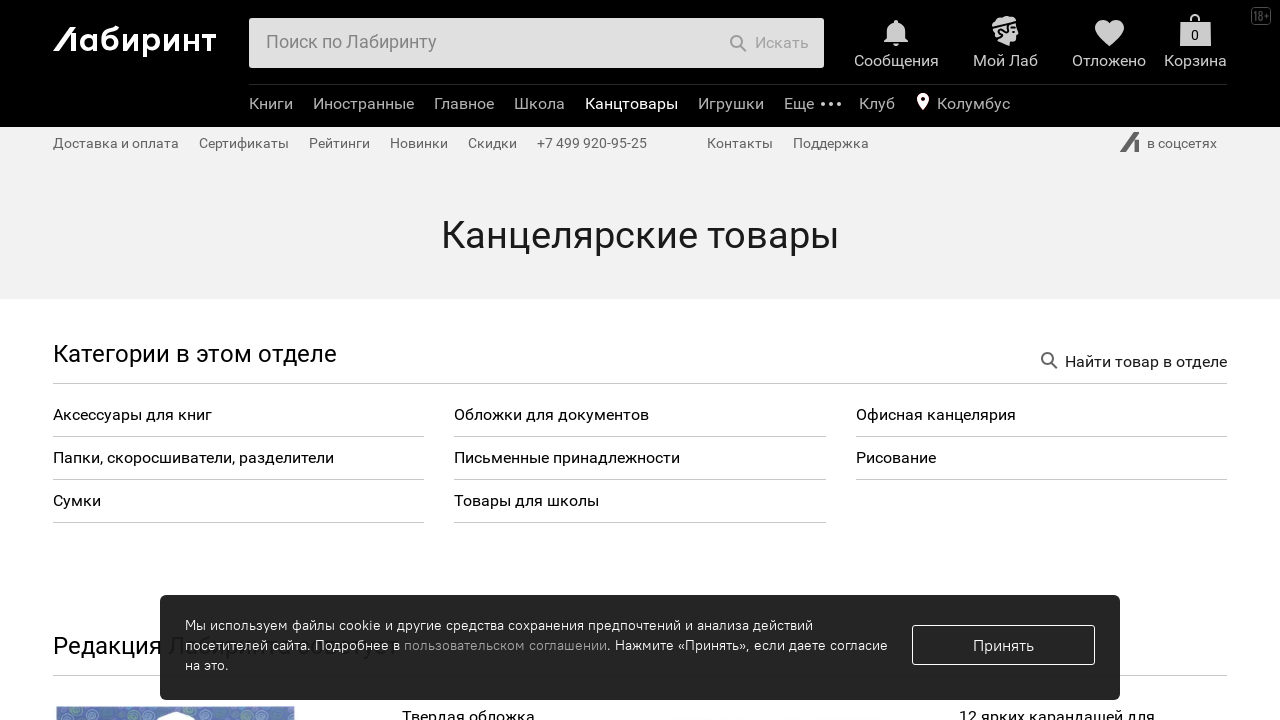

Office supplies page loaded successfully
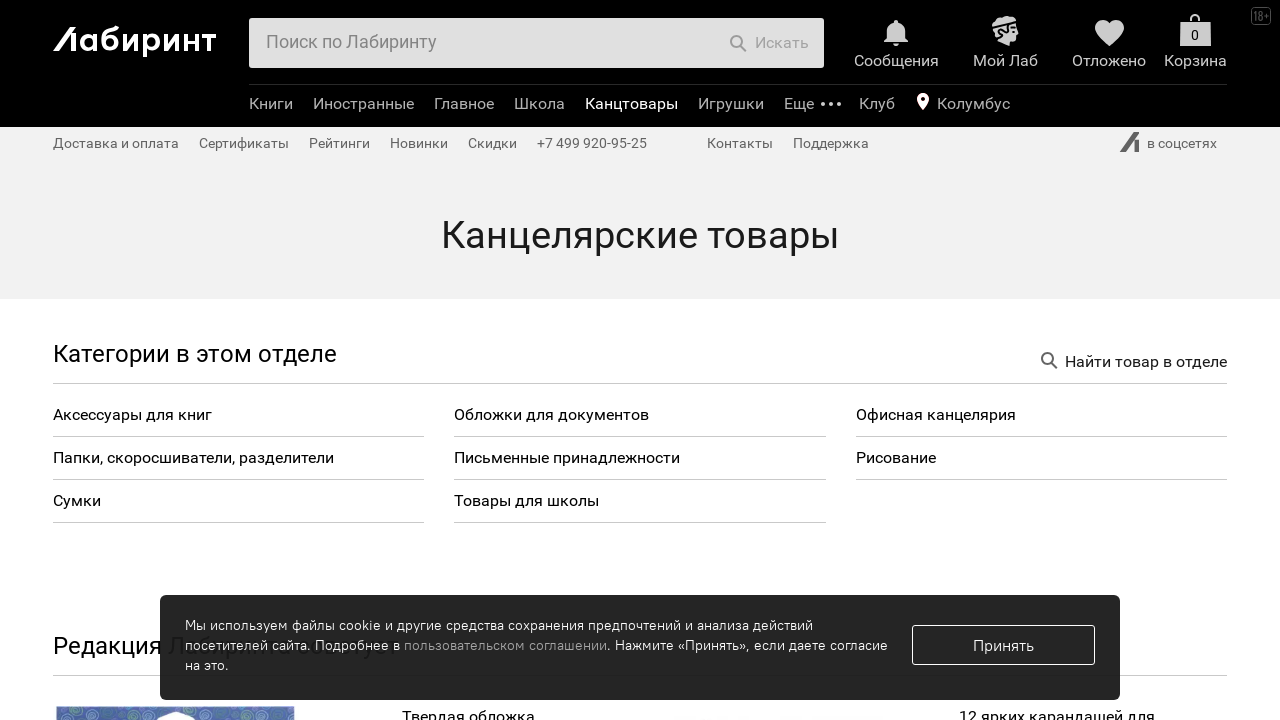

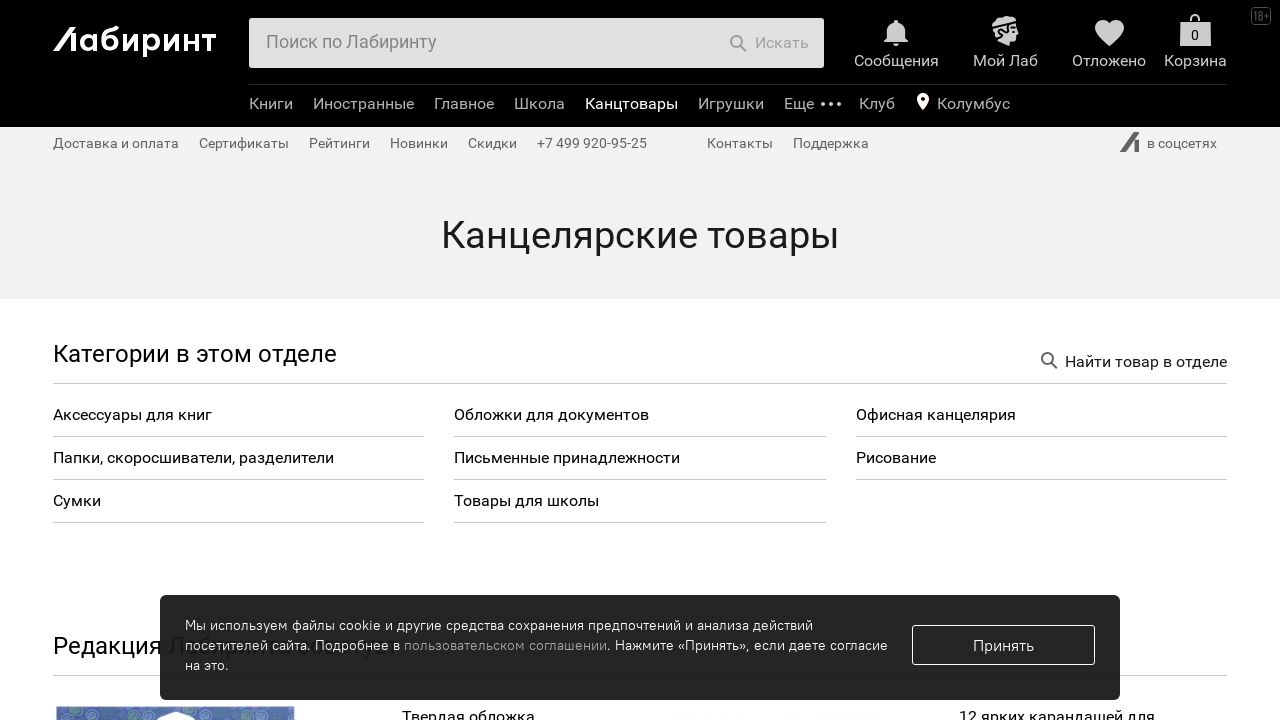